Tests the home page by clicking the login button to open the login modal on the DemoBlaze e-commerce site

Starting URL: https://www.demoblaze.com/

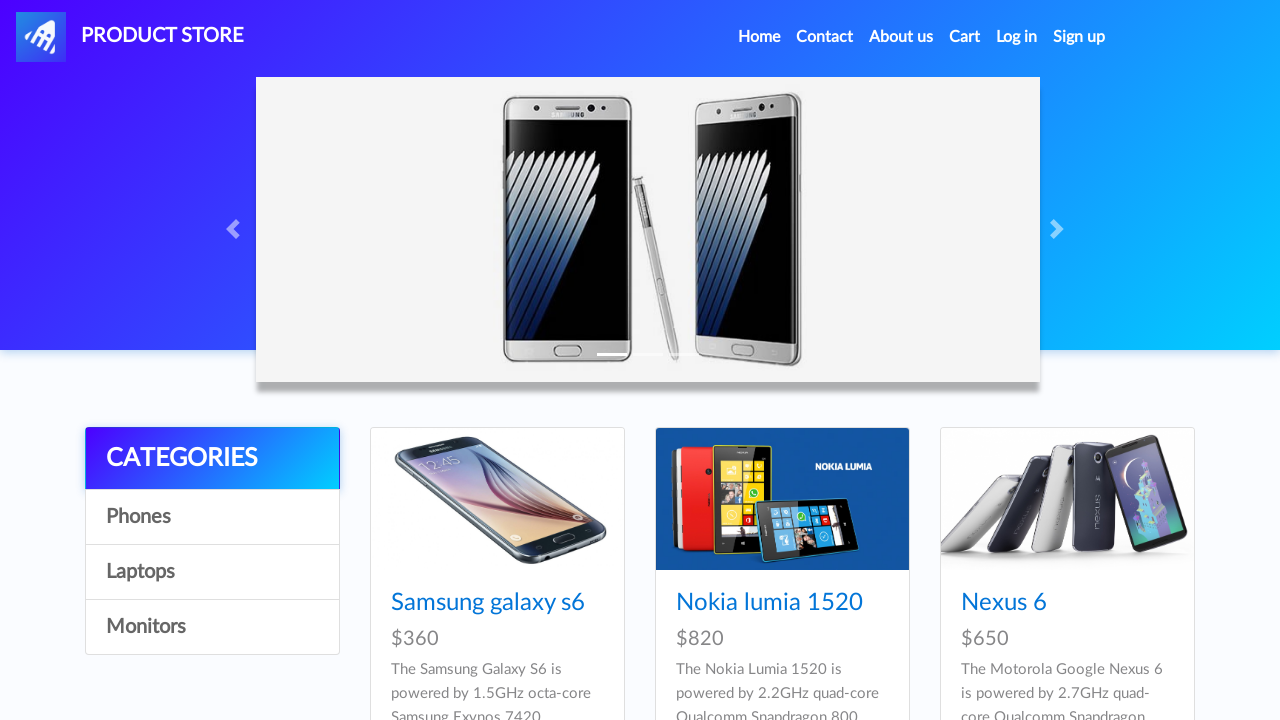

Clicked login button to open login modal at (1017, 37) on a[data-target='#logInModal']
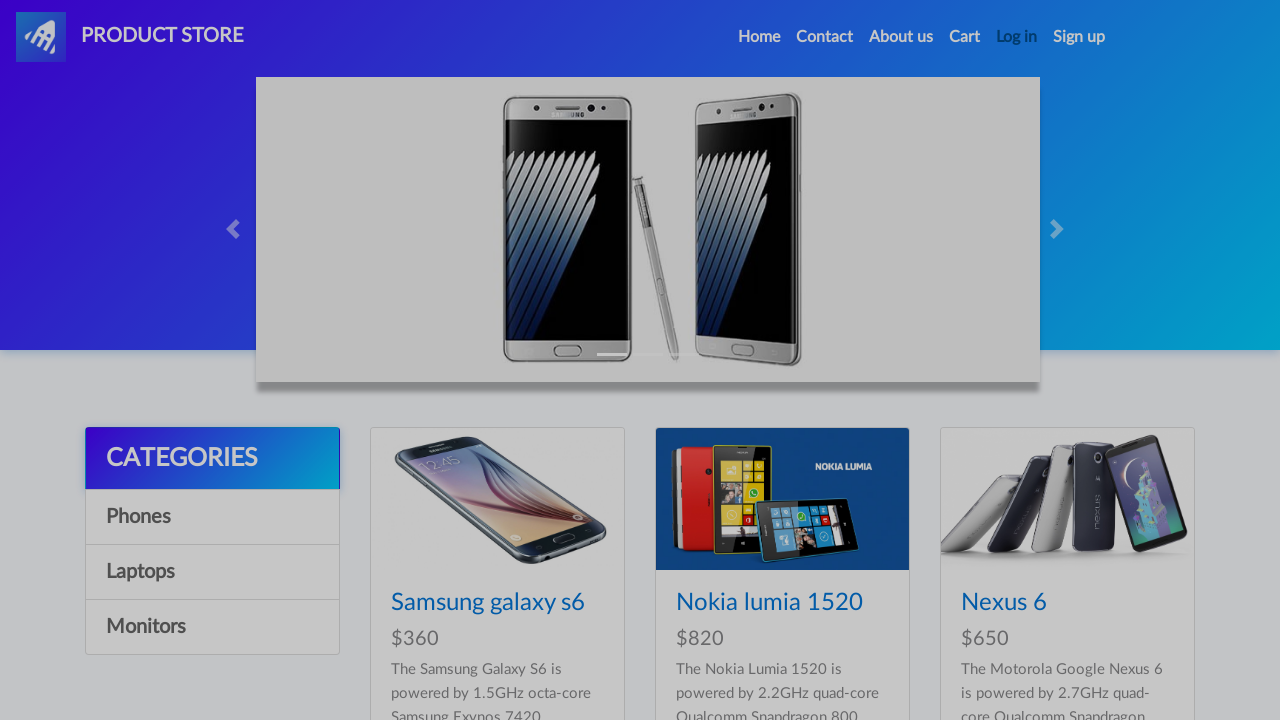

Login modal appeared and is visible
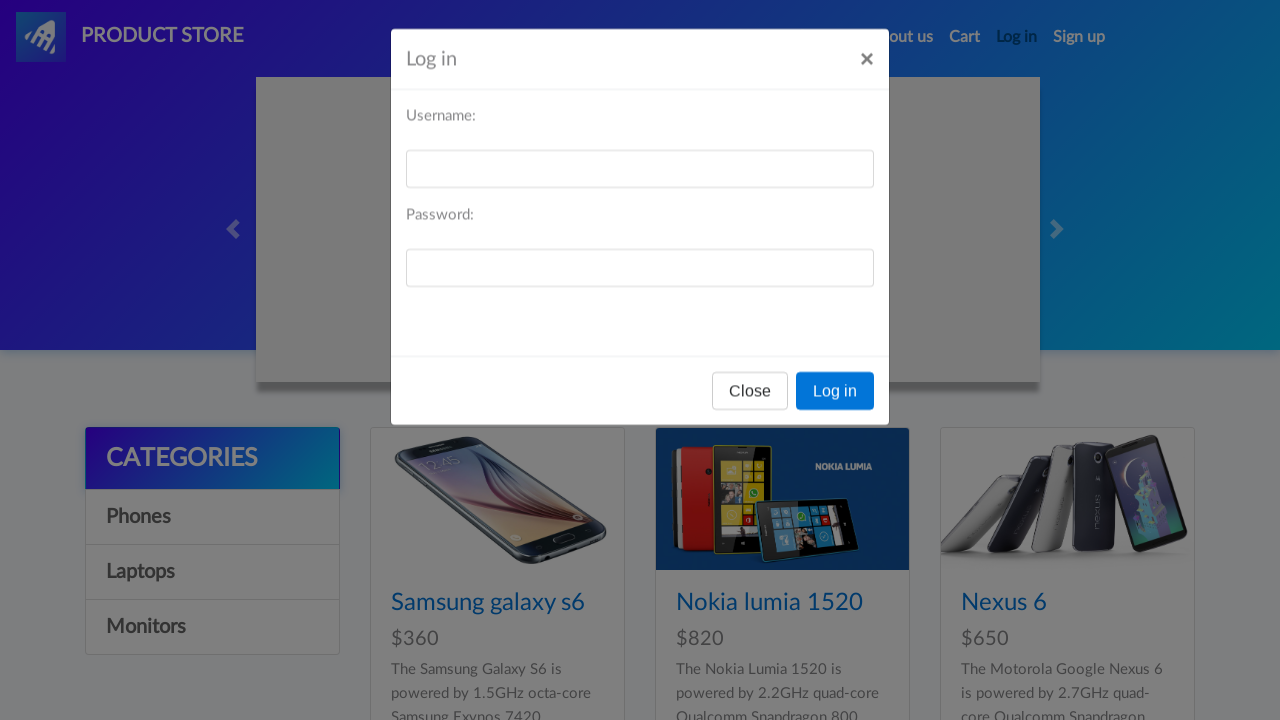

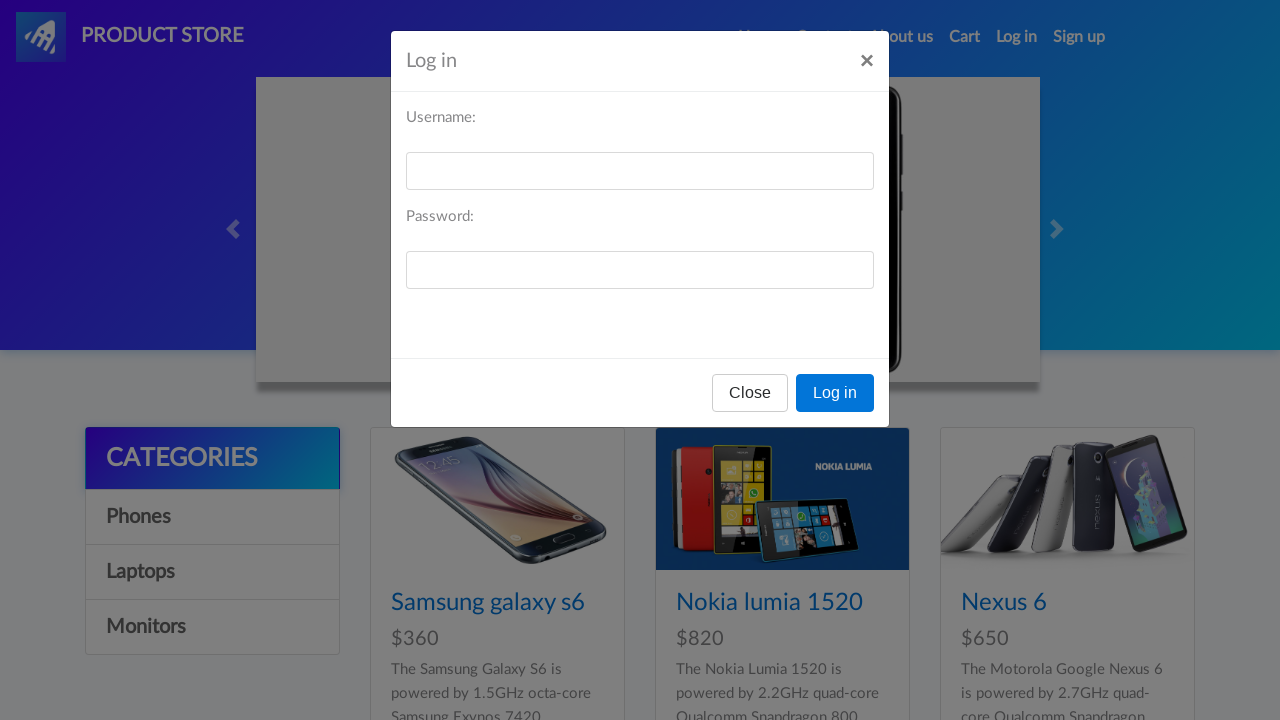